Navigates to the-internet homepage, finds and clicks the Checkboxes link, then clicks each checkbox to check them

Starting URL: https://the-internet.herokuapp.com/

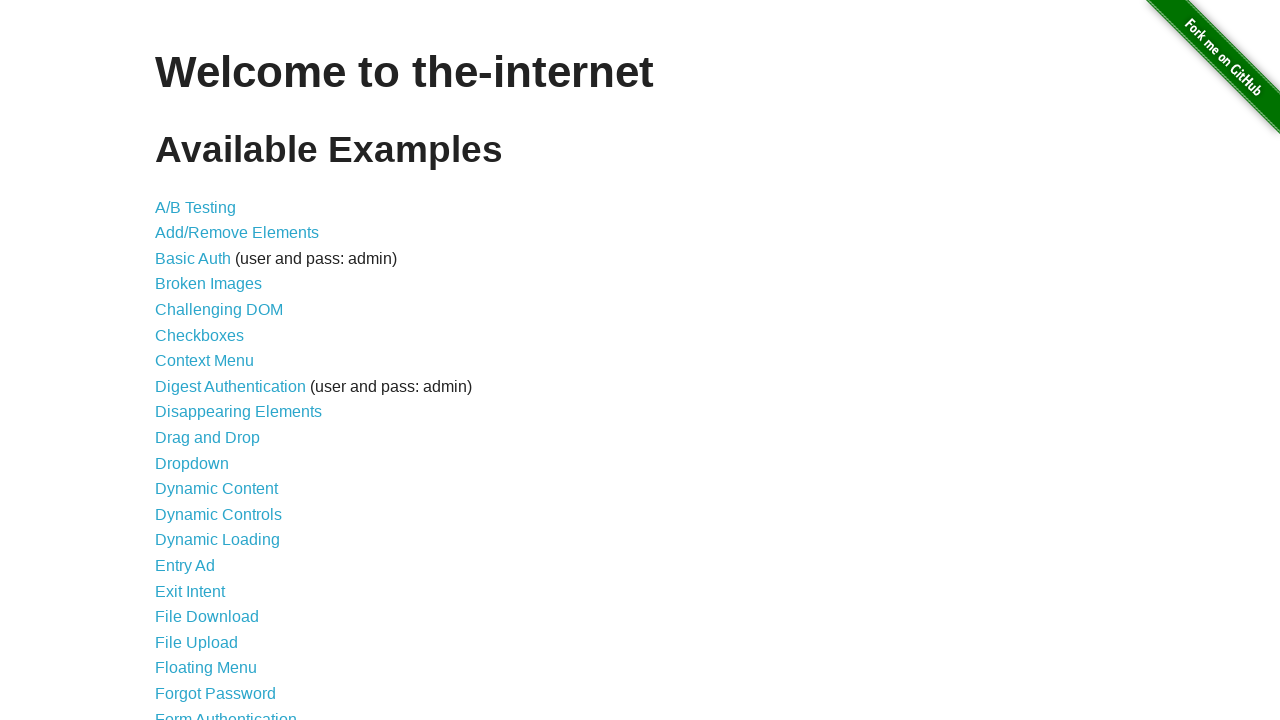

Located Checkboxes link on the-internet homepage
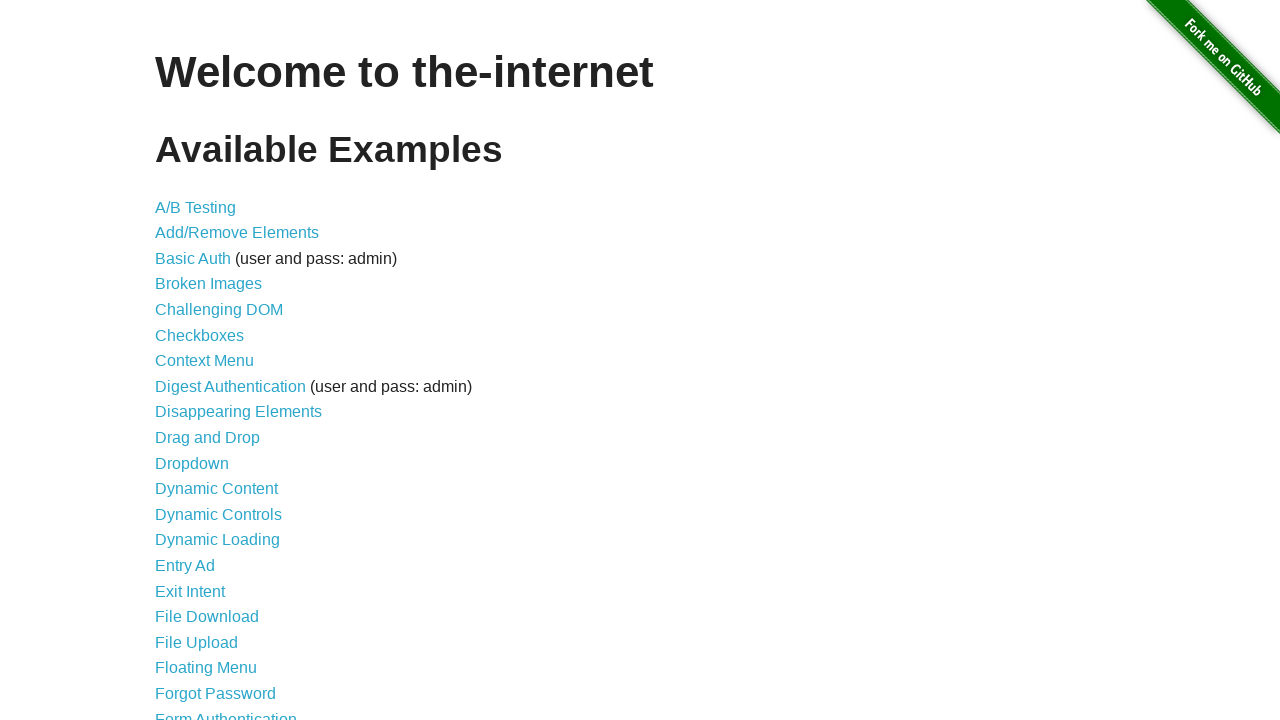

Scrolled Checkboxes link into view
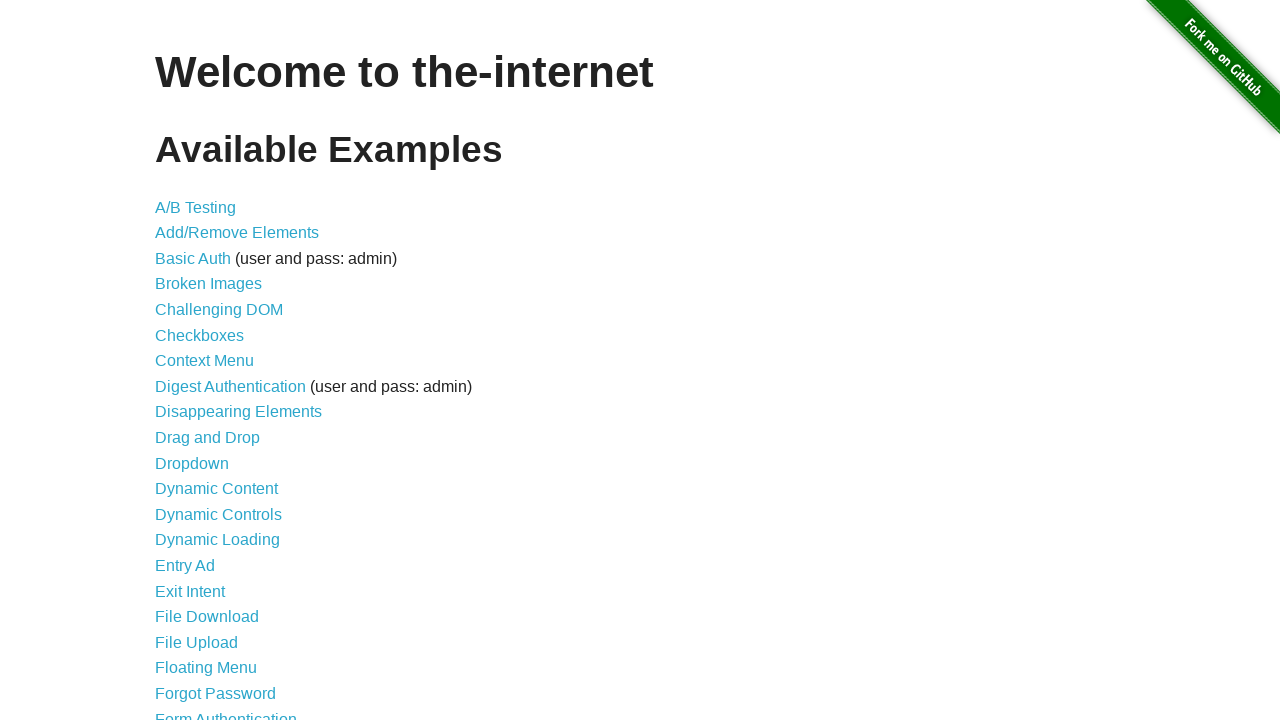

Clicked Checkboxes link at (200, 335) on internal:role=link[name="Checkboxes"i]
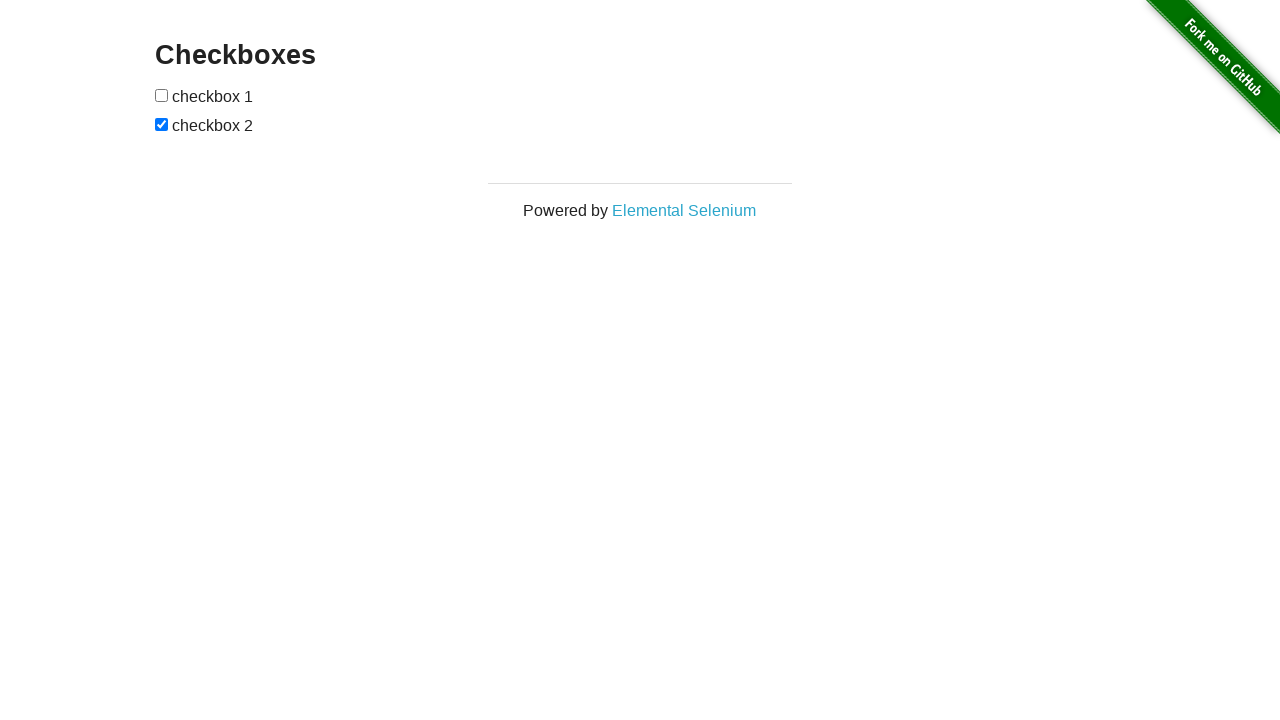

Checkboxes page loaded successfully
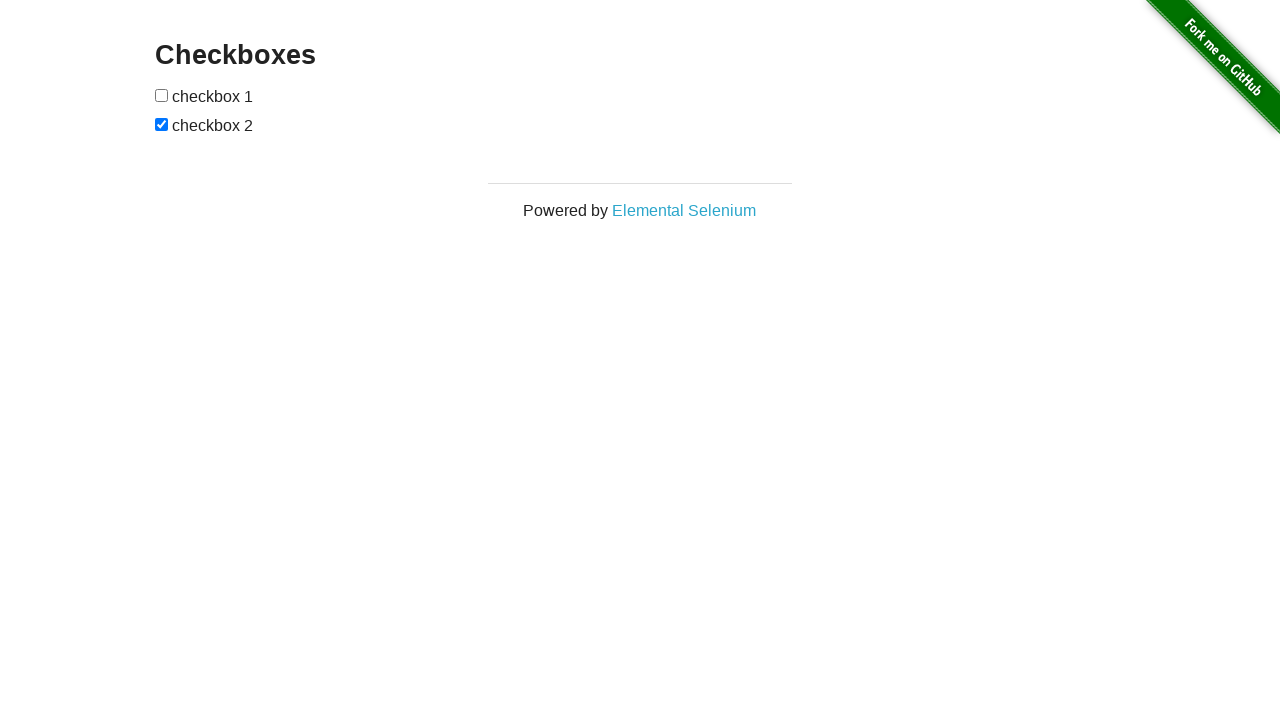

Located checkbox 1
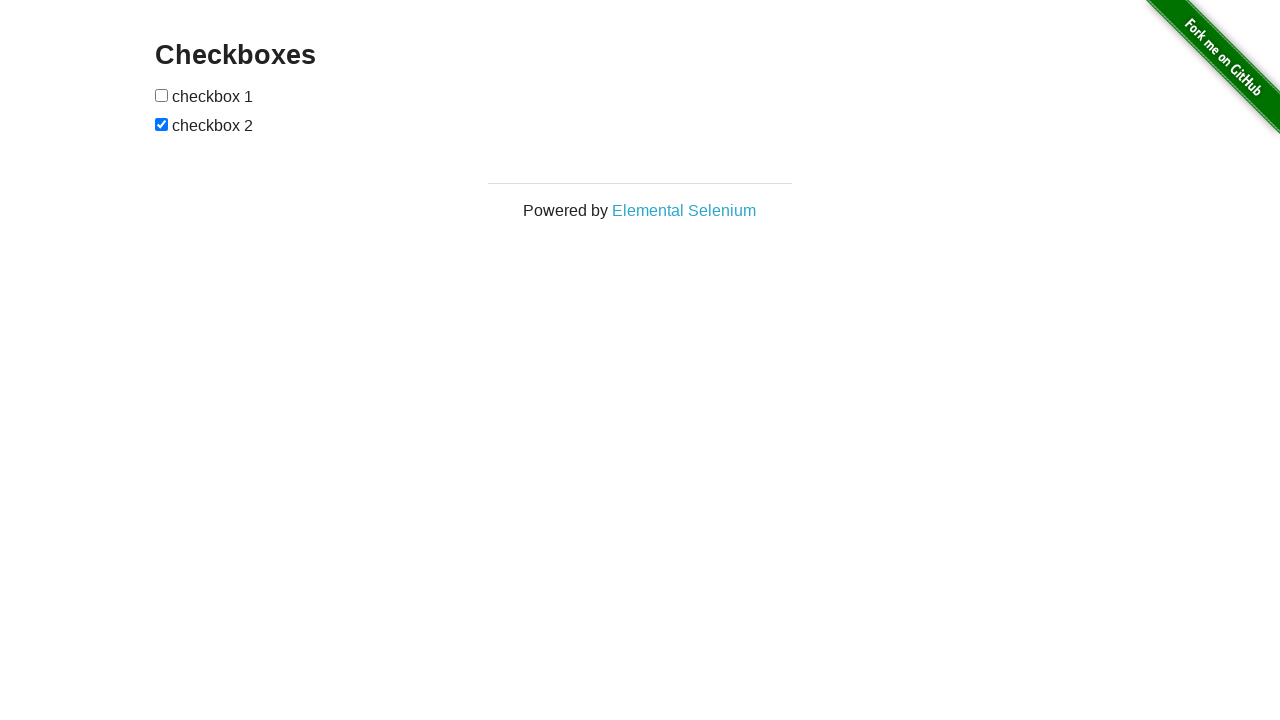

Checkbox 1 is visible
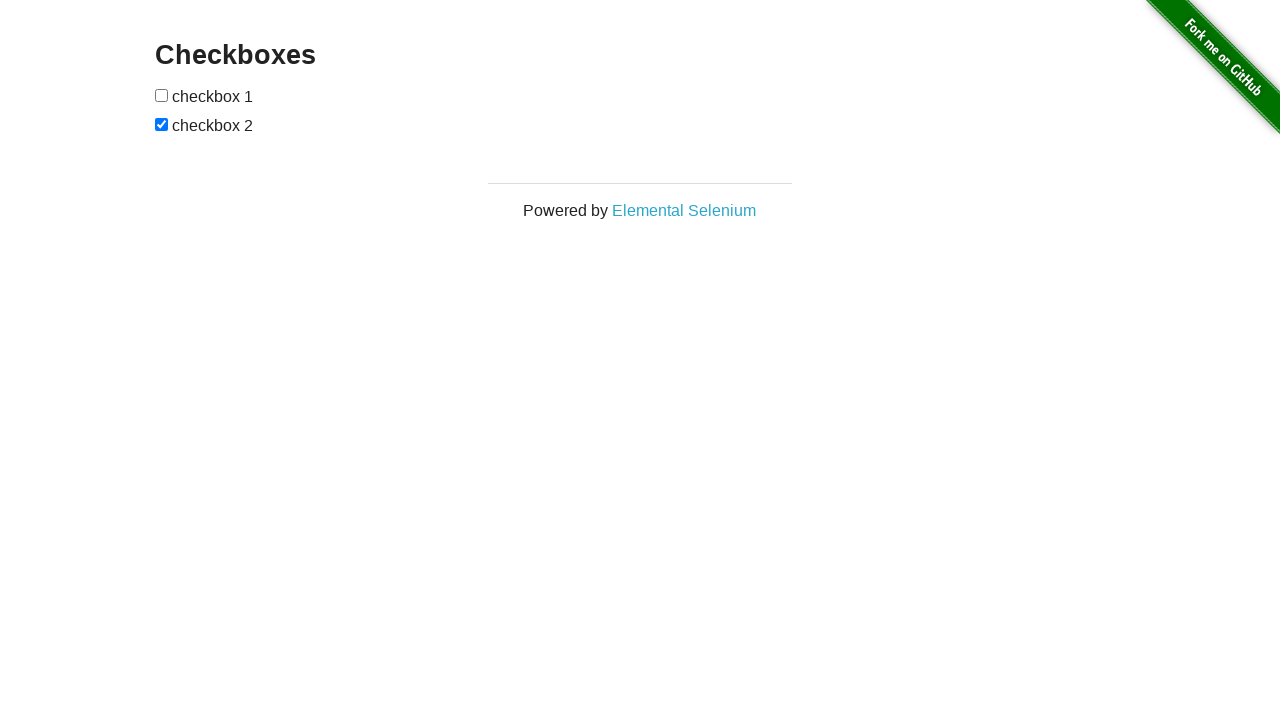

Clicked checkbox 1 to check it at (162, 95) on input[type="checkbox"] >> nth=0
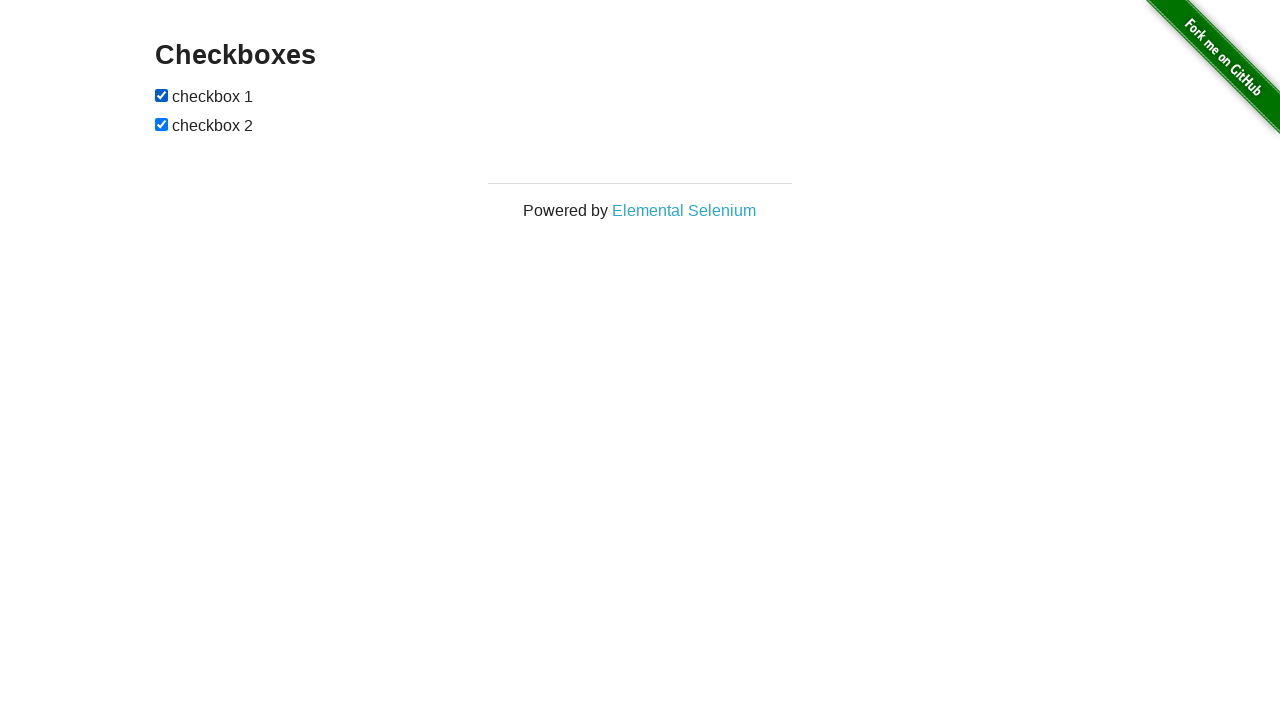

Located checkbox 2
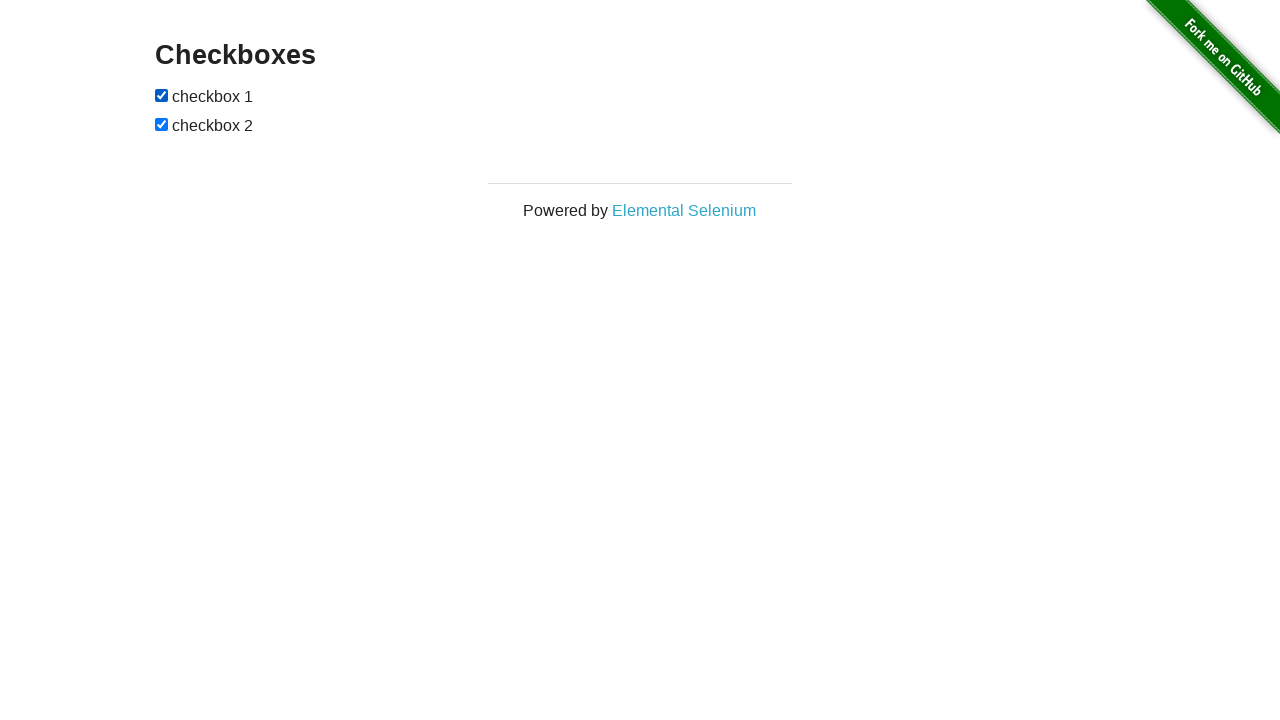

Checkbox 2 is visible
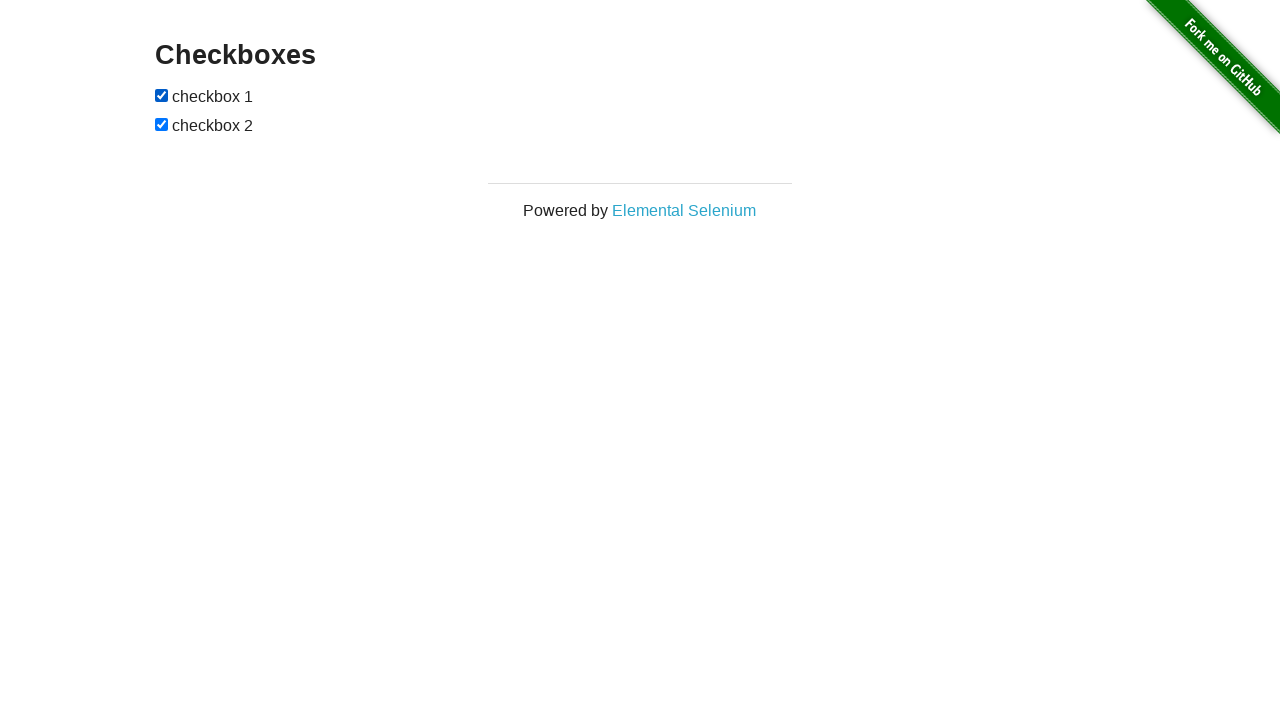

Checkbox 2 was already checked, skipped
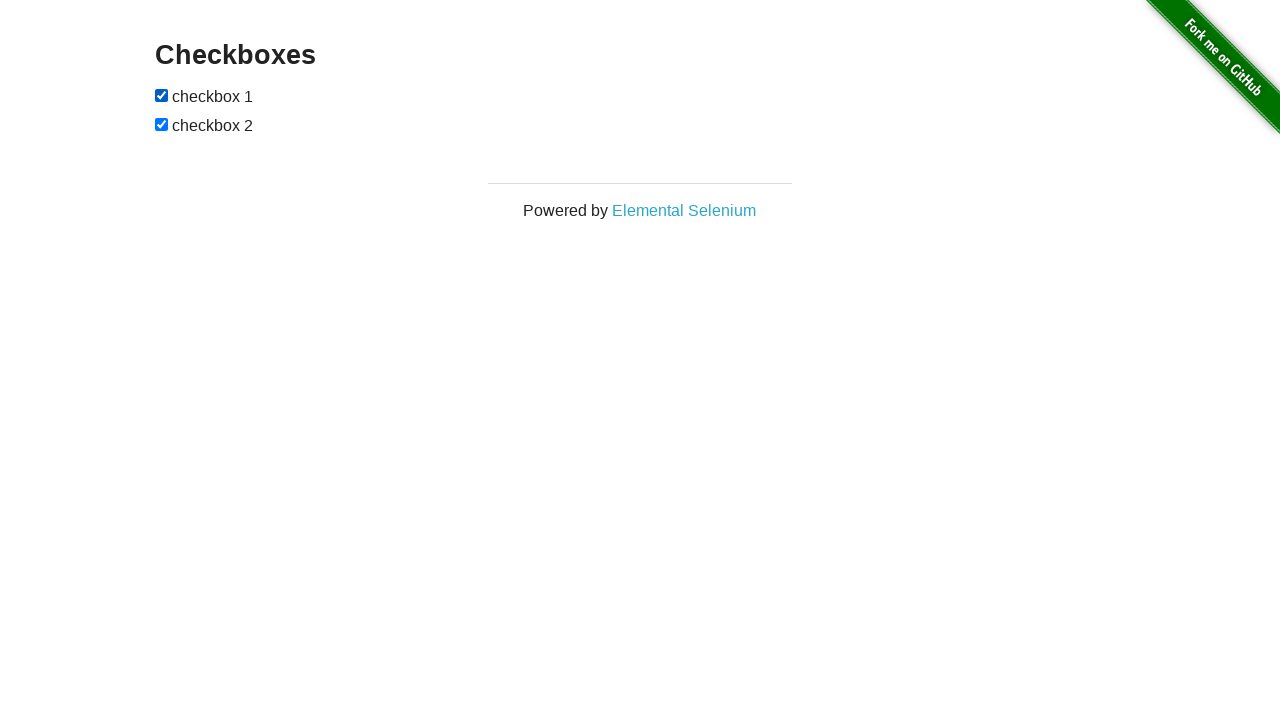

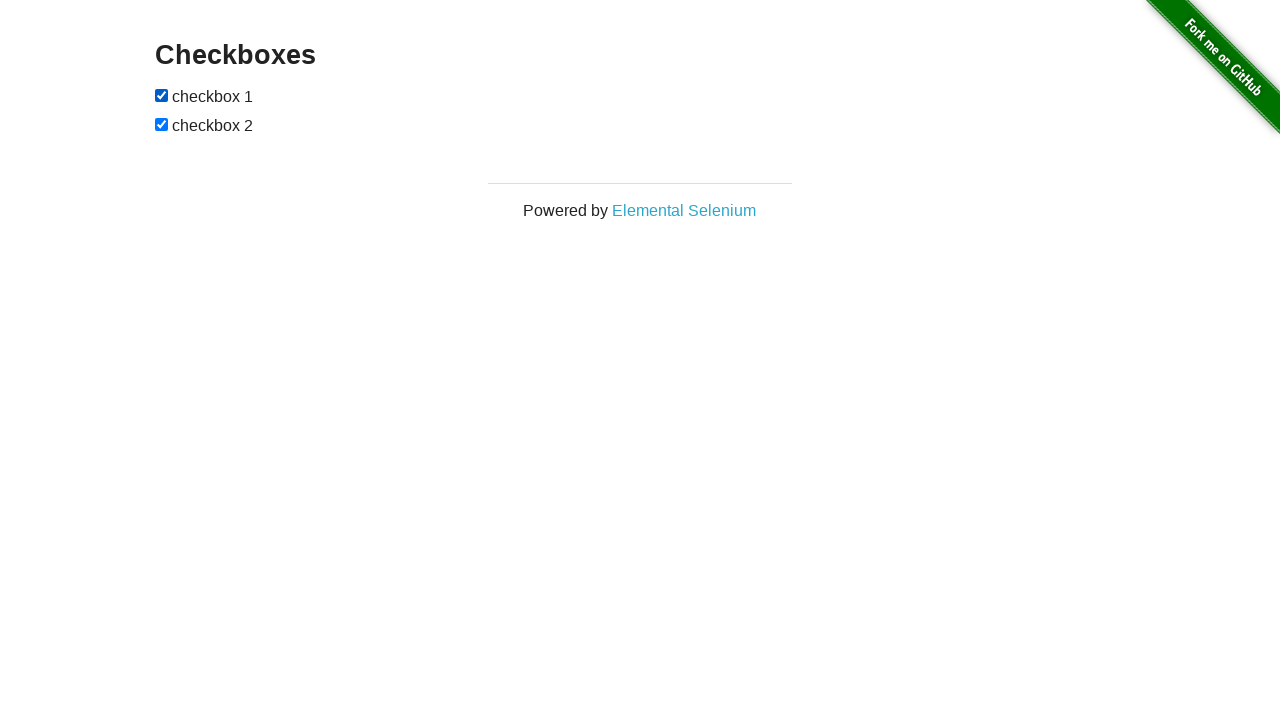